Tests browser tab and window management by opening a new tab and a new window, navigating to different URLs in each

Starting URL: https://demo.nopcommerce.com/

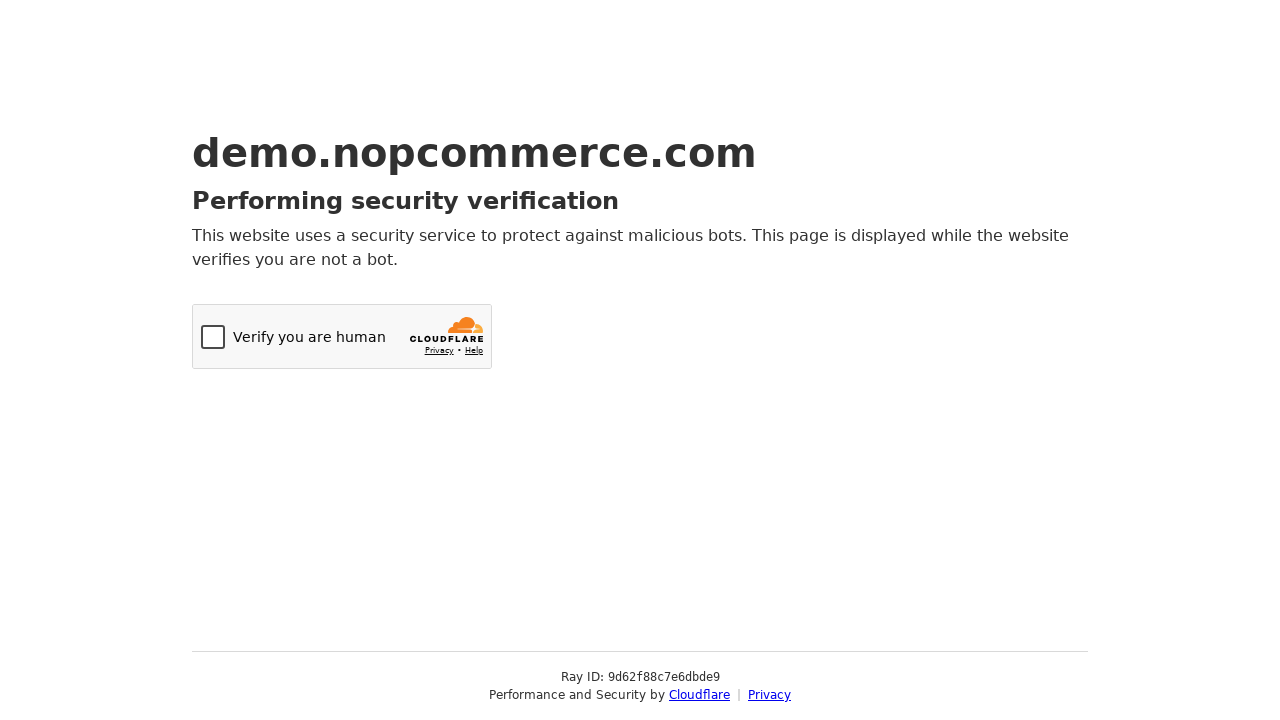

Opened a new tab
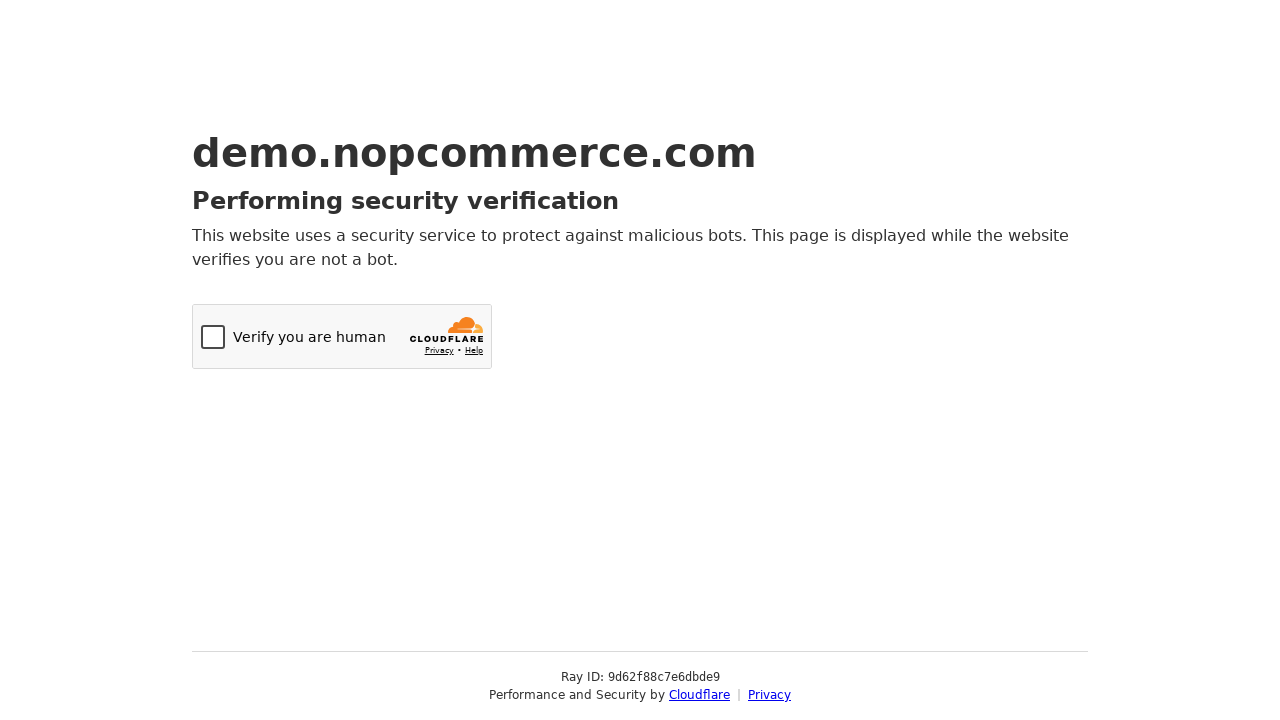

Navigated new tab to drag and drop demo URL
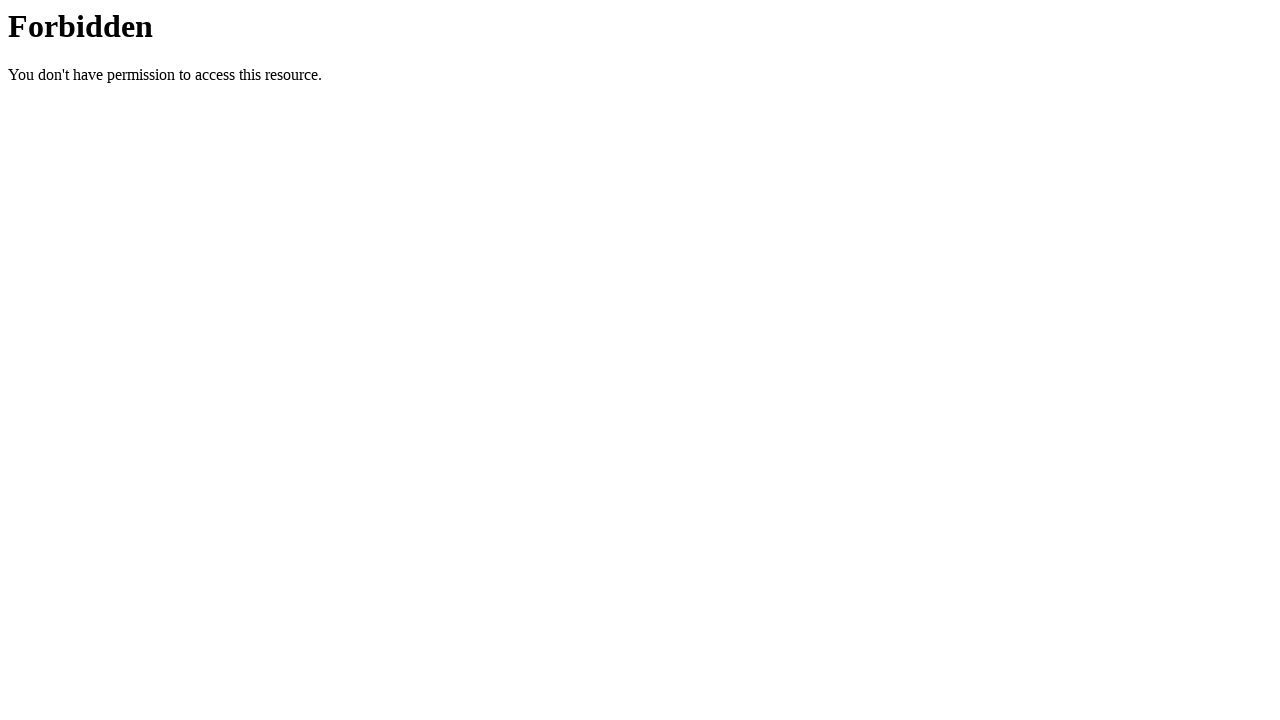

Opened a new window
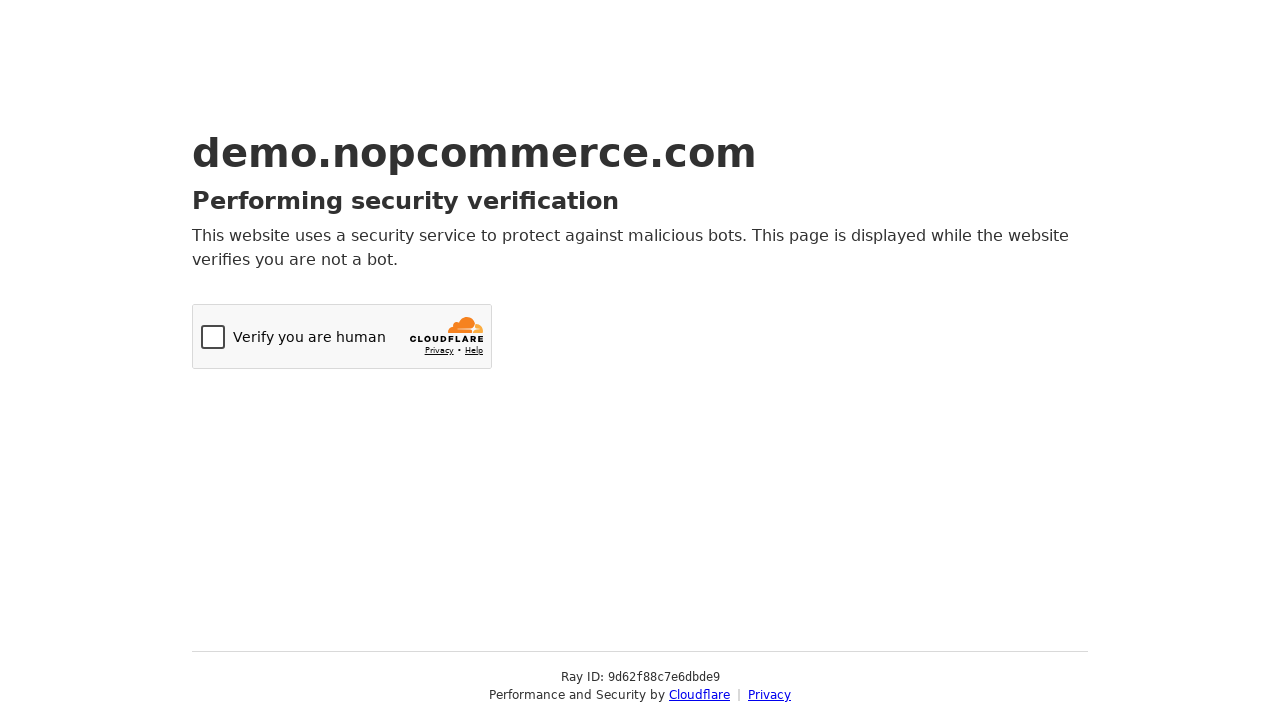

Navigated new window to drag and drop demo URL
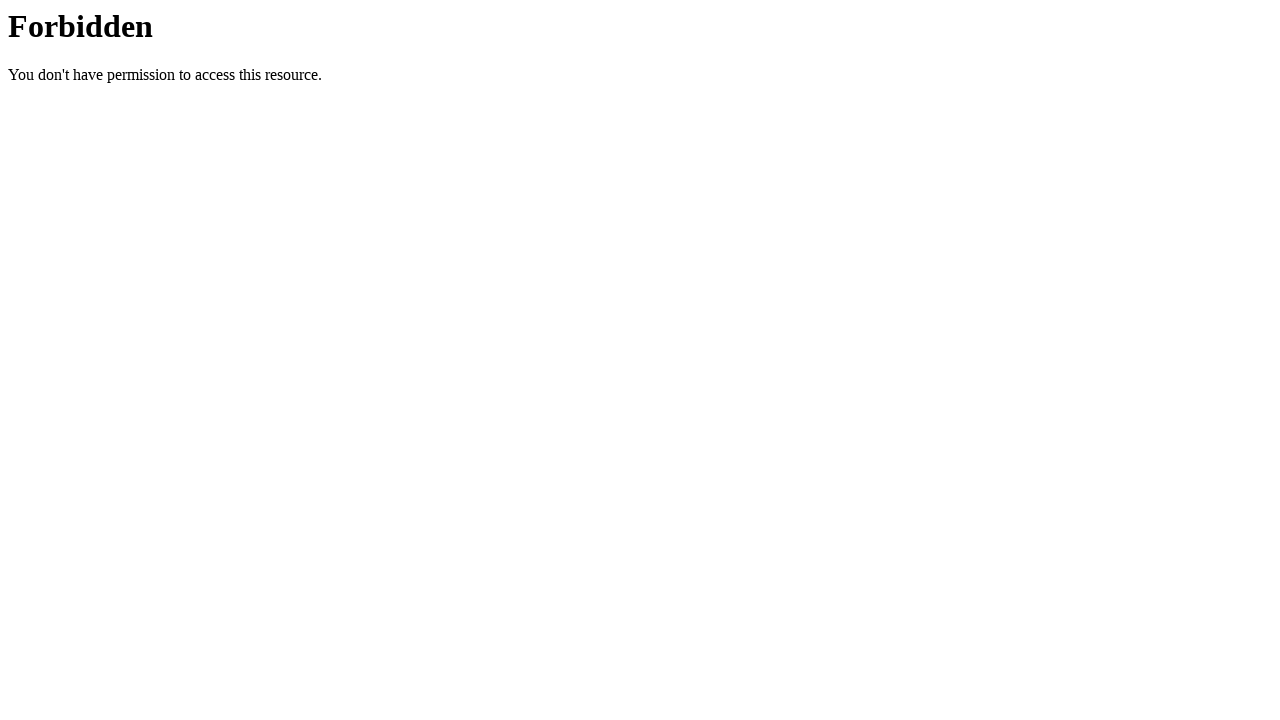

New window content loaded and DOM content is ready
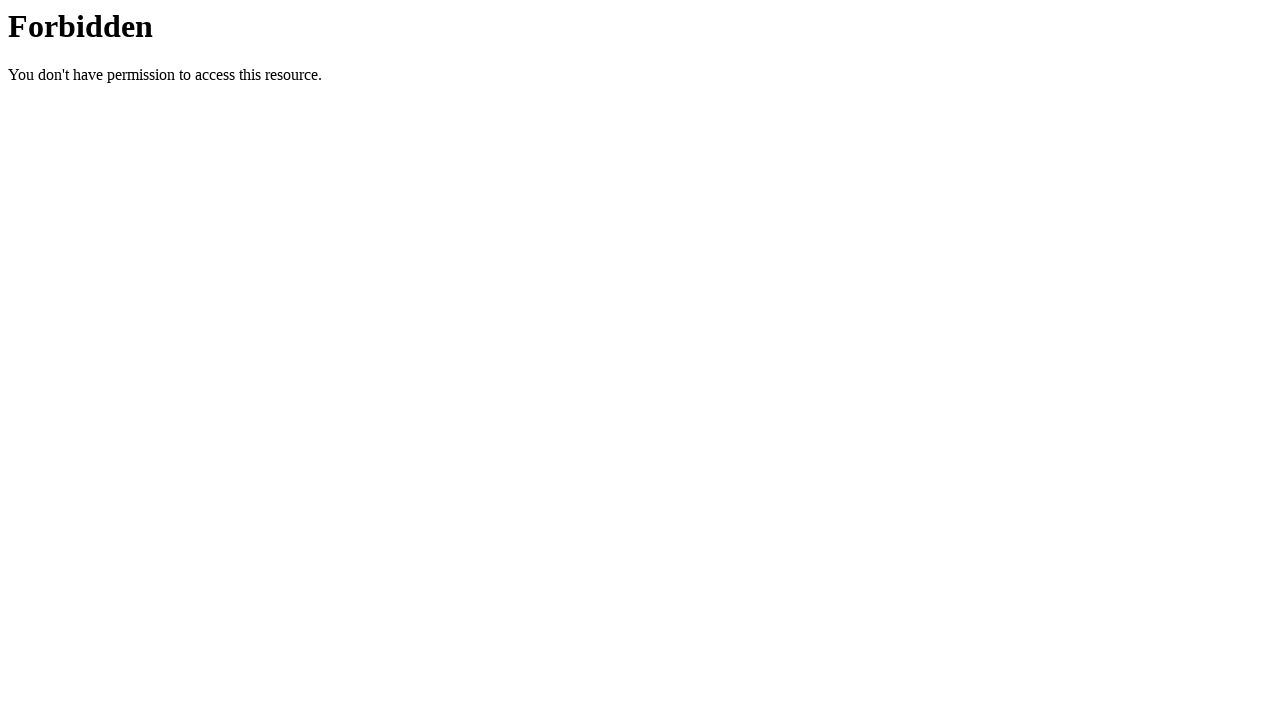

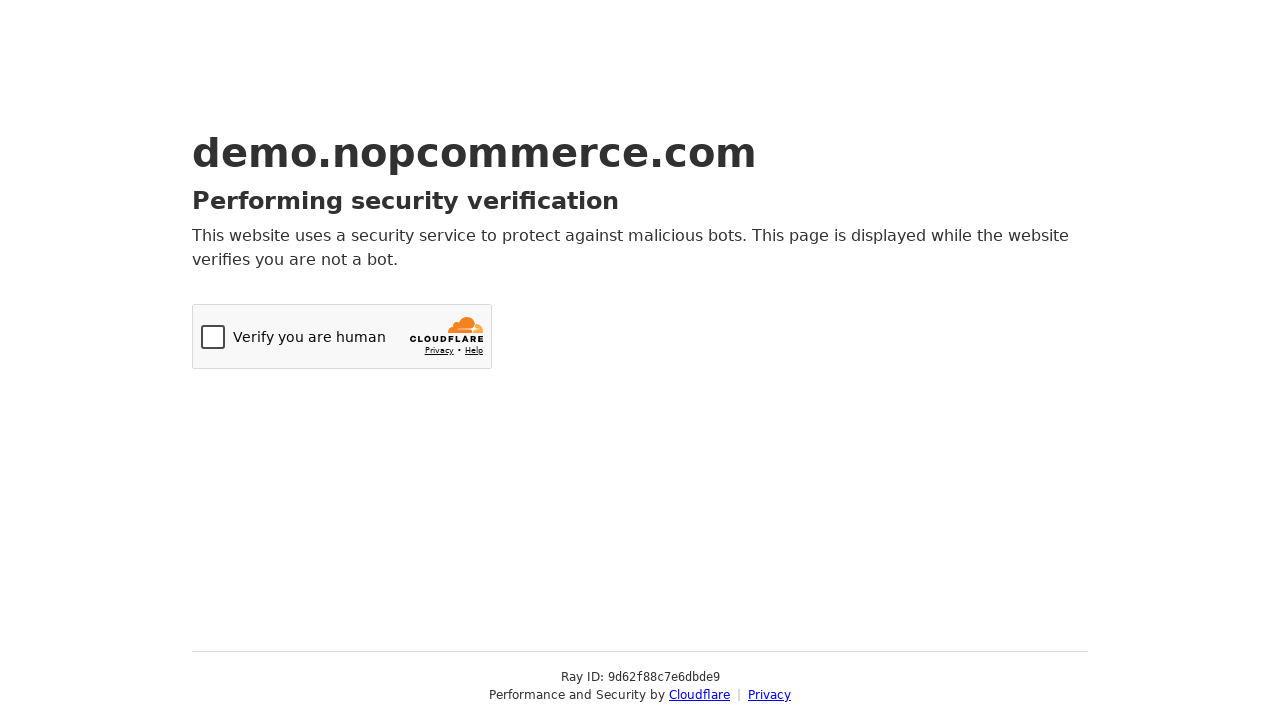